Tests dropdown selection functionality by selecting specific options from two different dropdown menus on a practice page

Starting URL: https://grotechminds.com/dropdown/

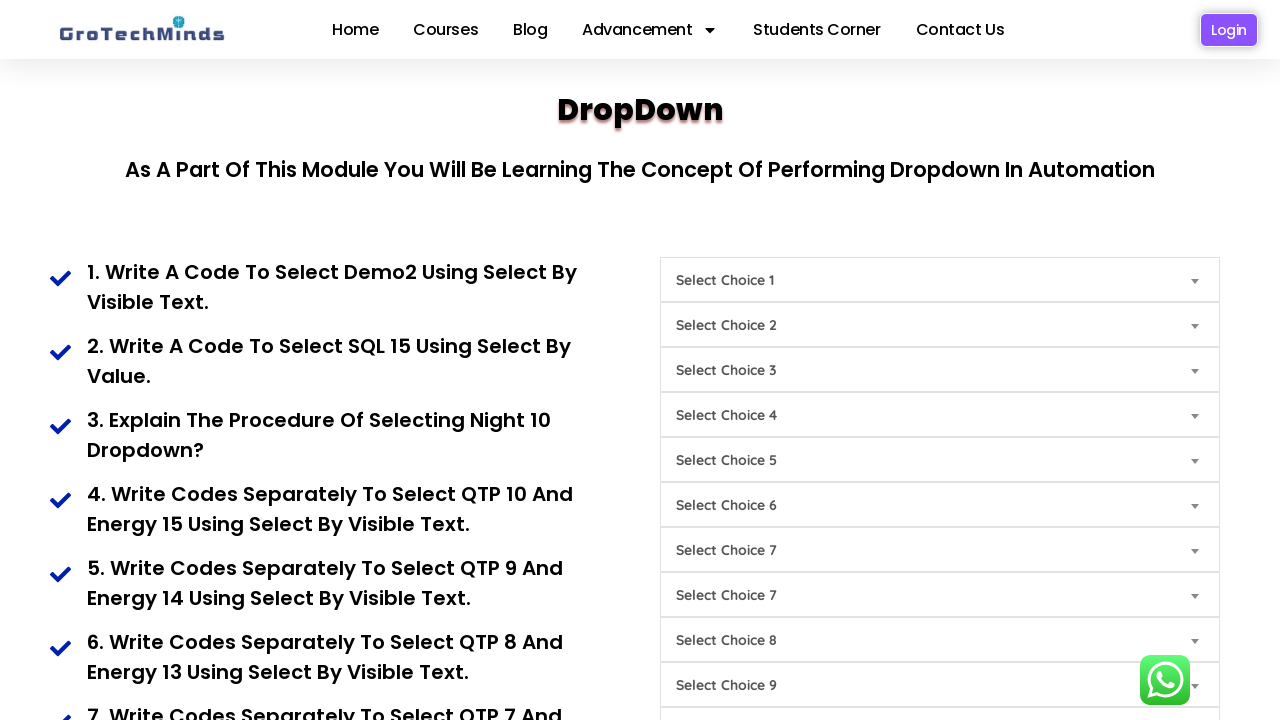

Selected 'QTP7' from the first dropdown menu (Choice8) on select[name='Choice8']
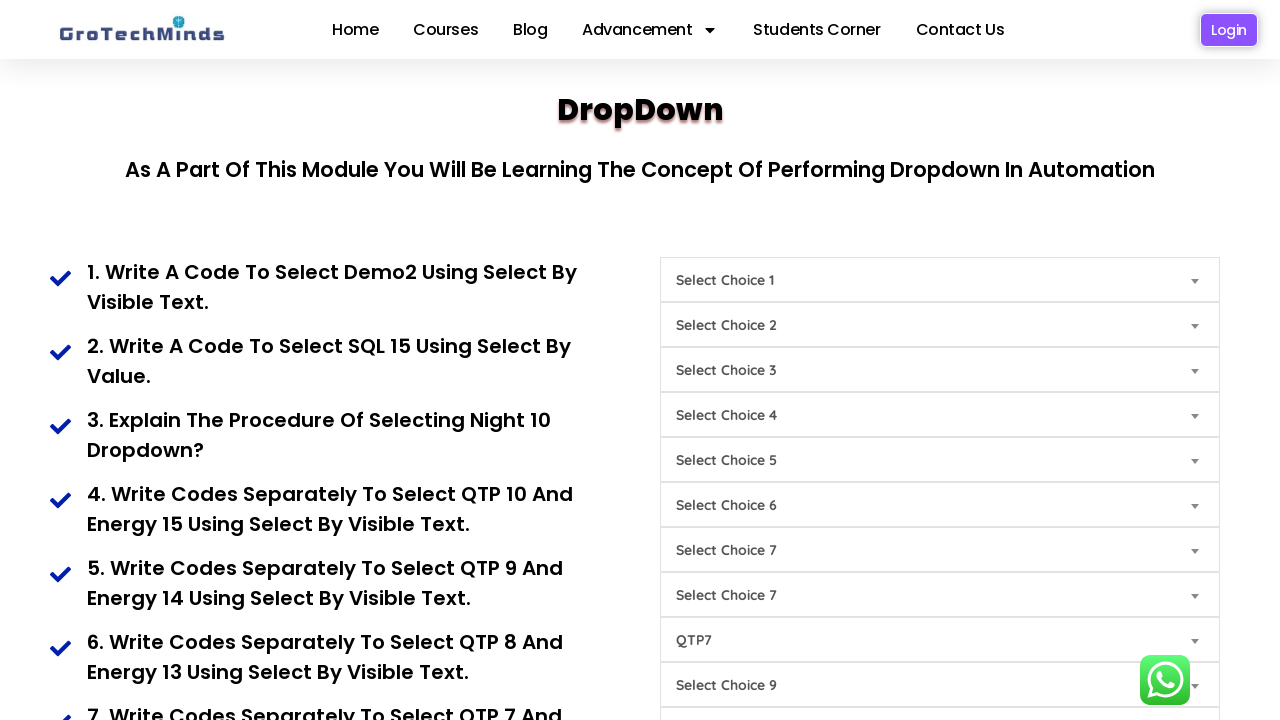

Selected 'Energy12' from the second dropdown menu (Choice4) on select[name='Choice4']
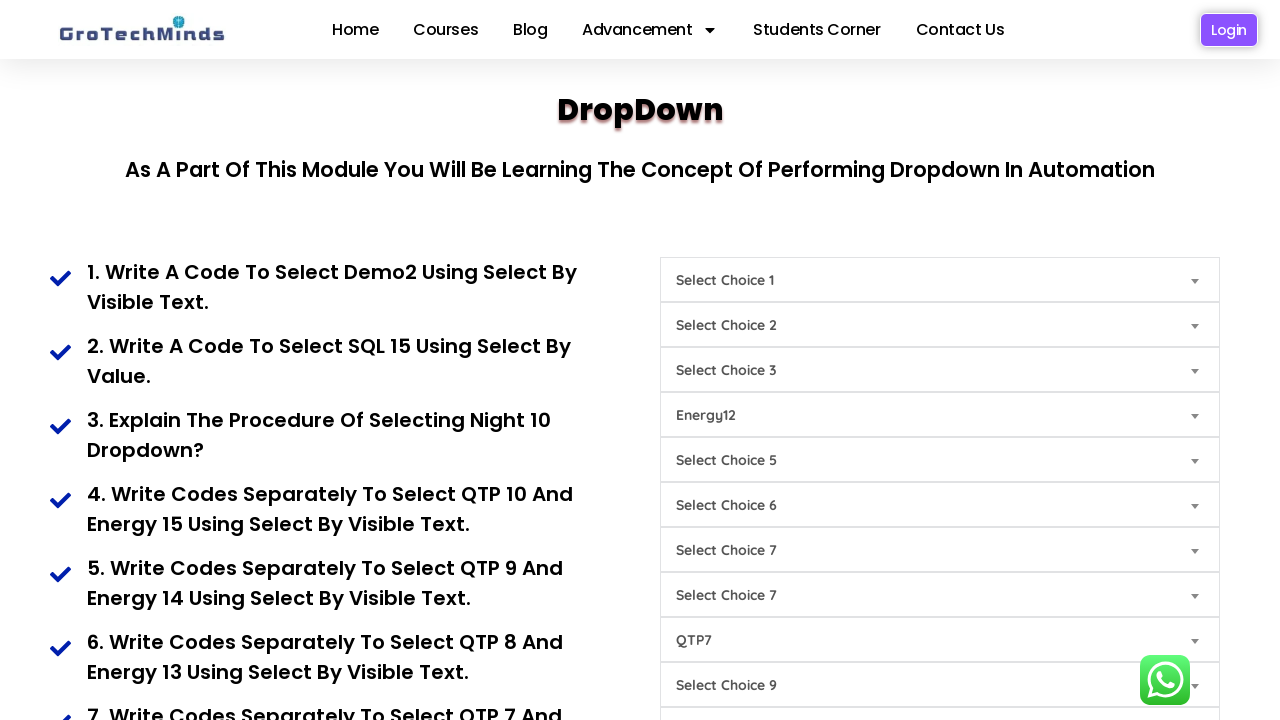

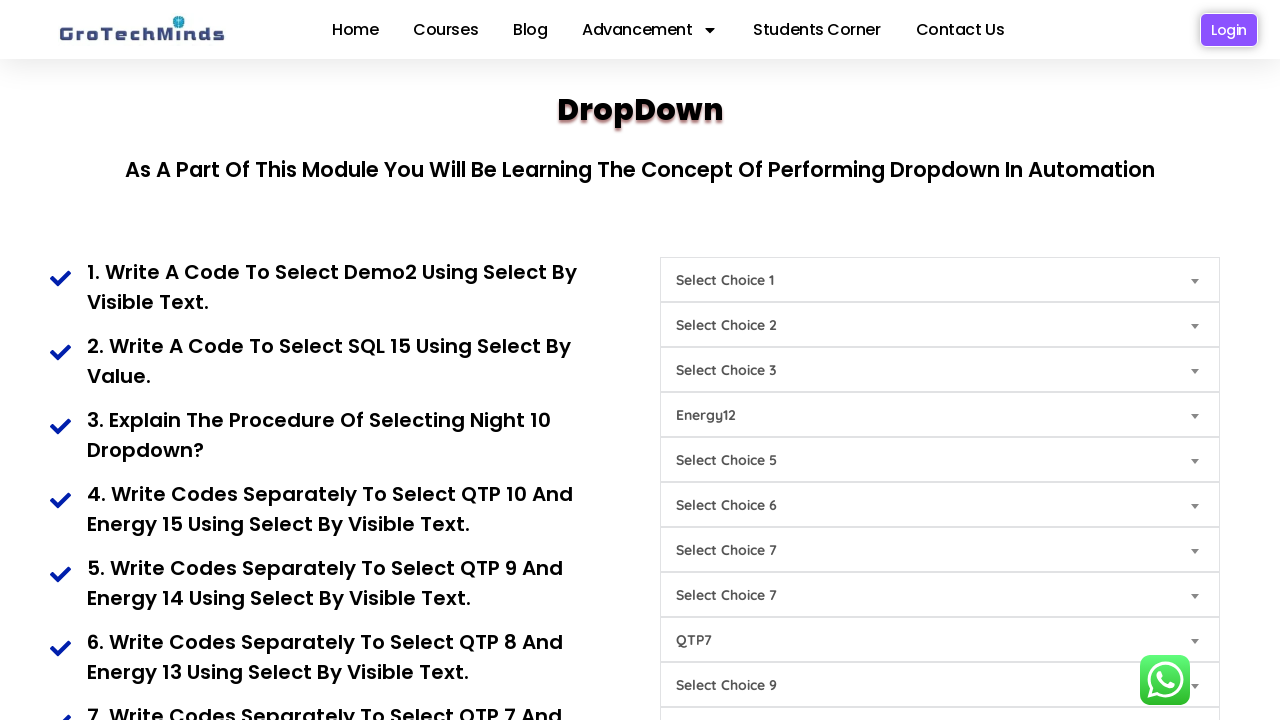